Navigates to the Challenging DOM page and verifies the table content cells are populated

Starting URL: https://the-internet.herokuapp.com/

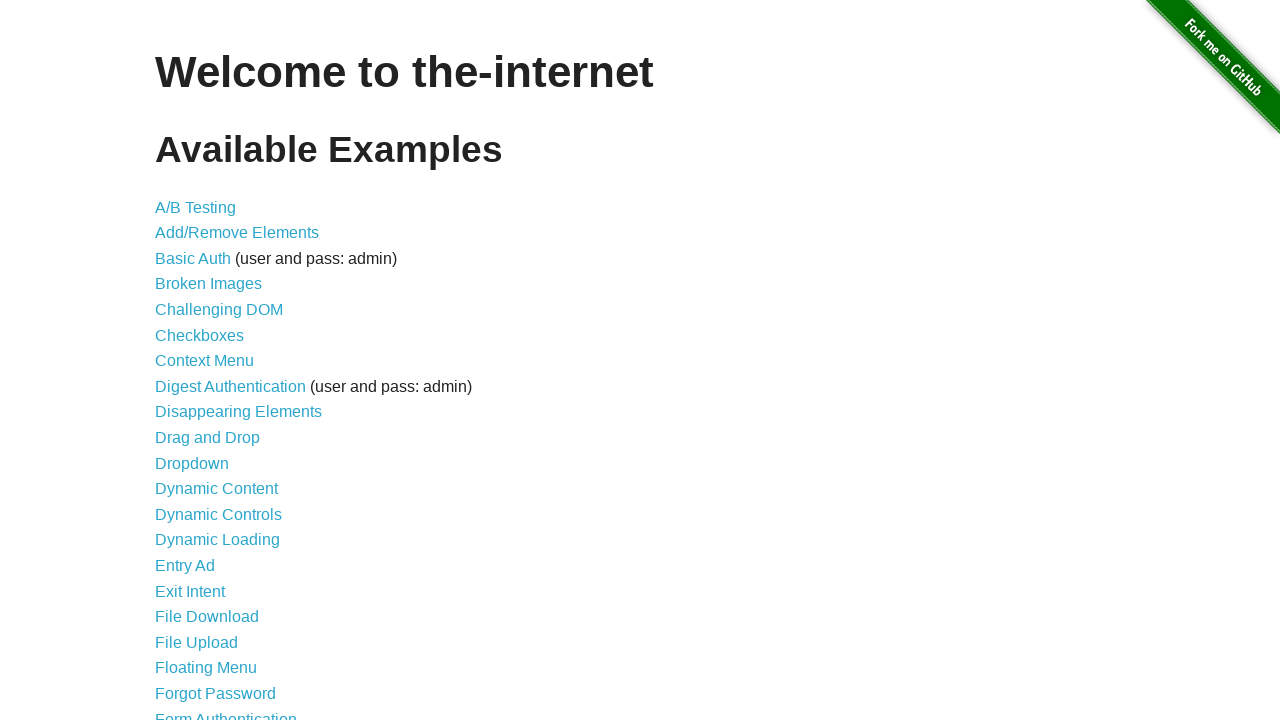

Clicked on 'Challenging DOM' link at (219, 310) on xpath=//a[normalize-space()='Challenging DOM']
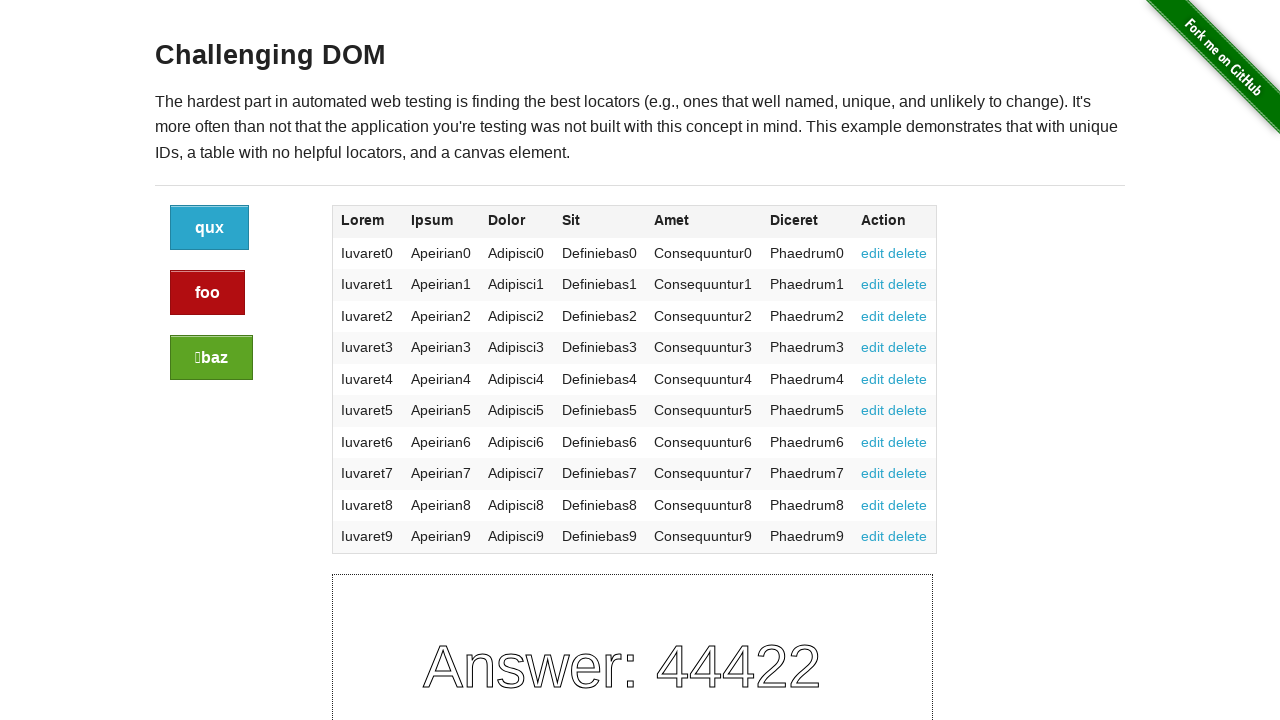

Page loaded with heading element
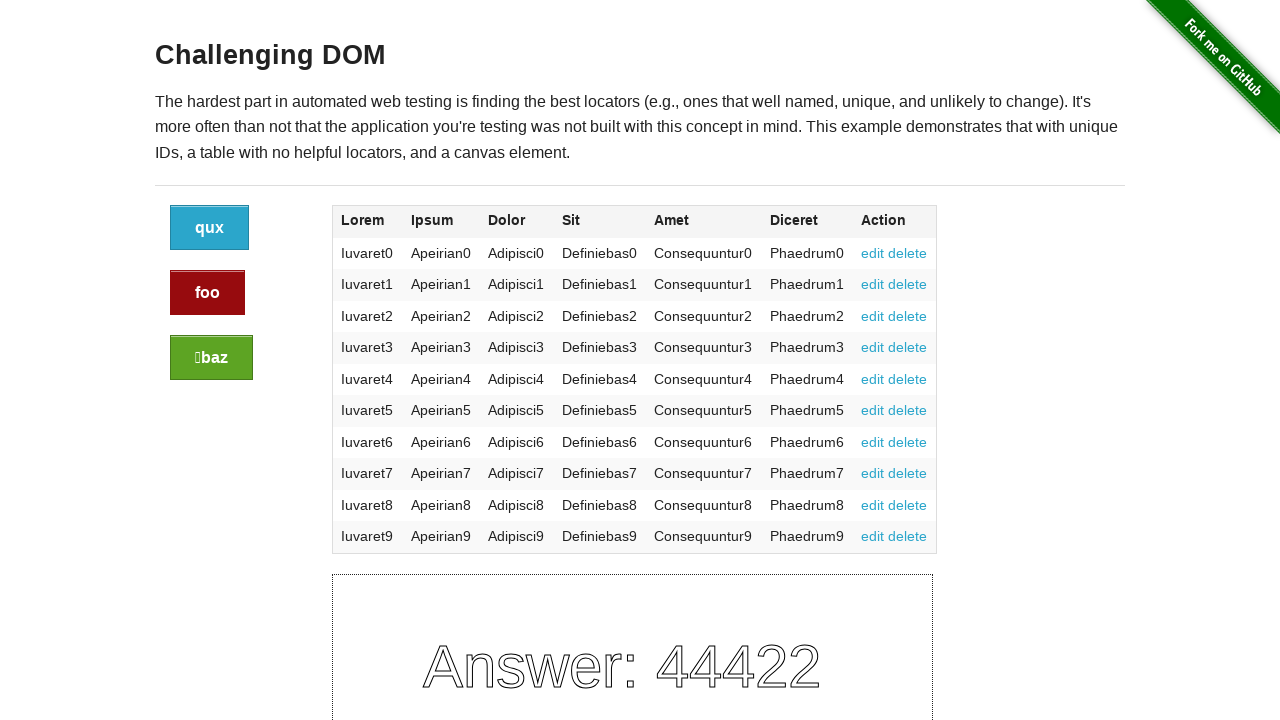

Table data cells are populated
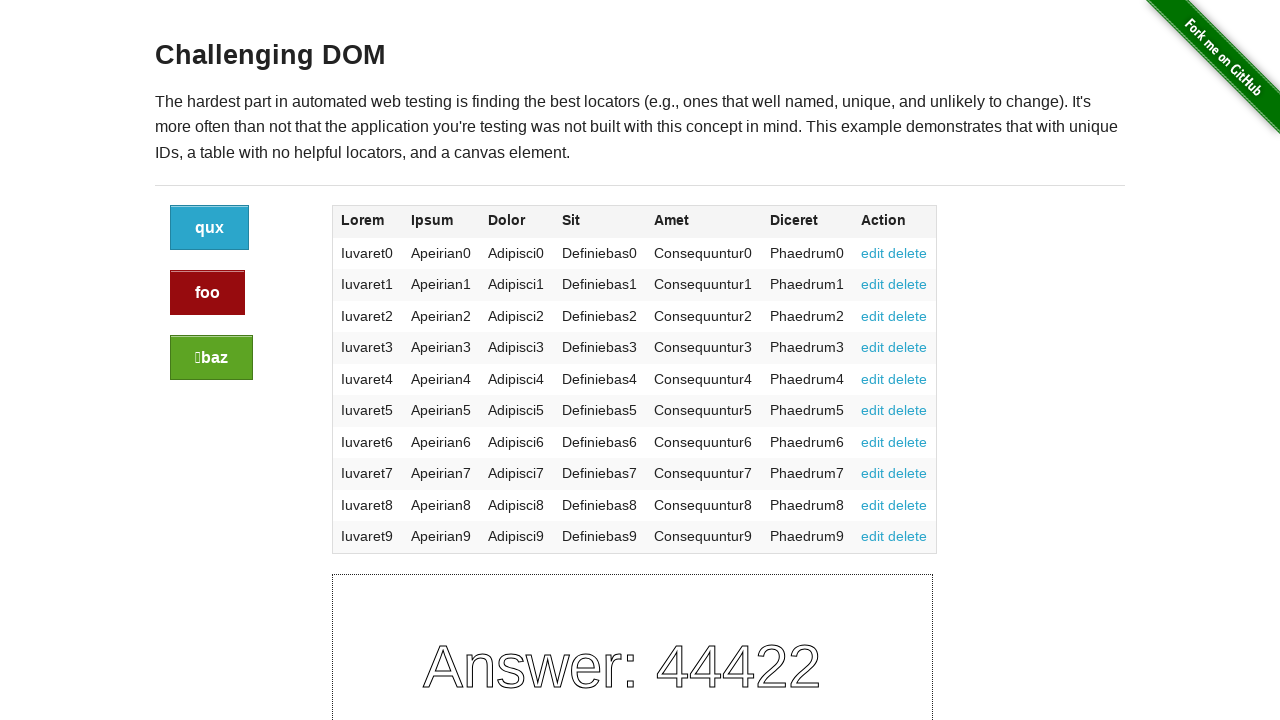

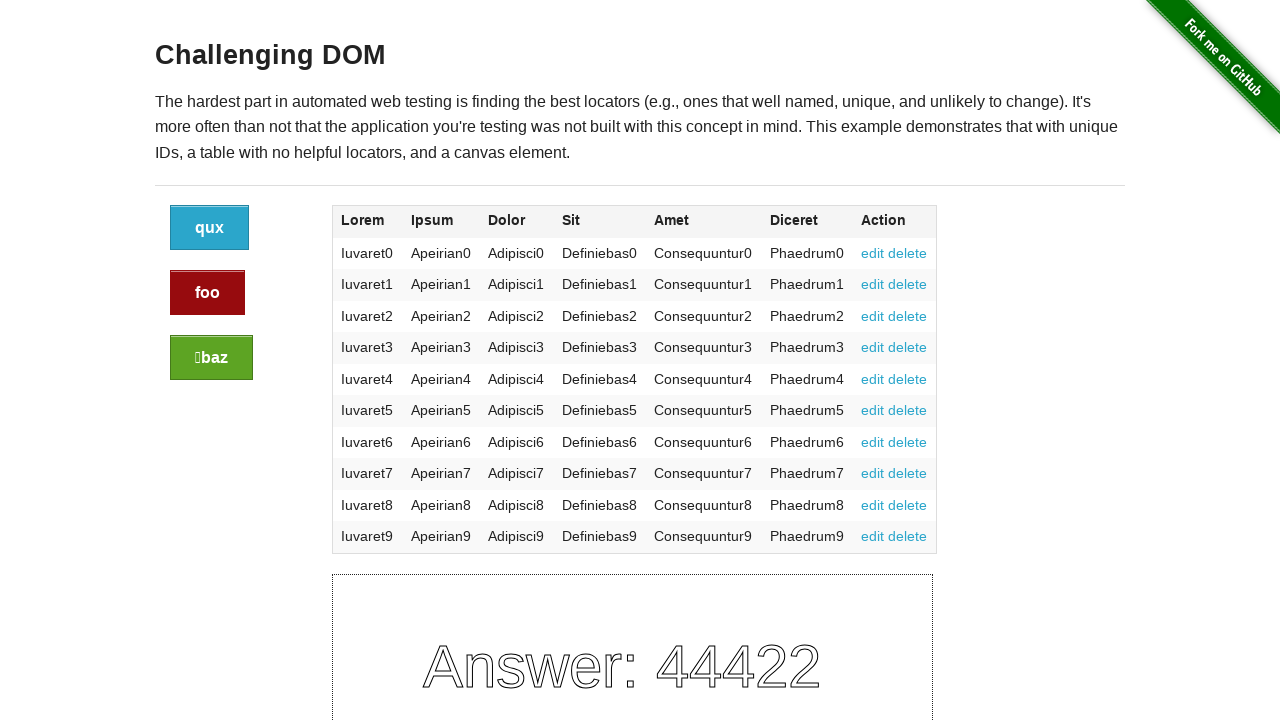